Navigates to the TestLeaf homepage and takes a cropped screenshot of a specific area for partial visual regression testing

Starting URL: https://www.testleaf.com/

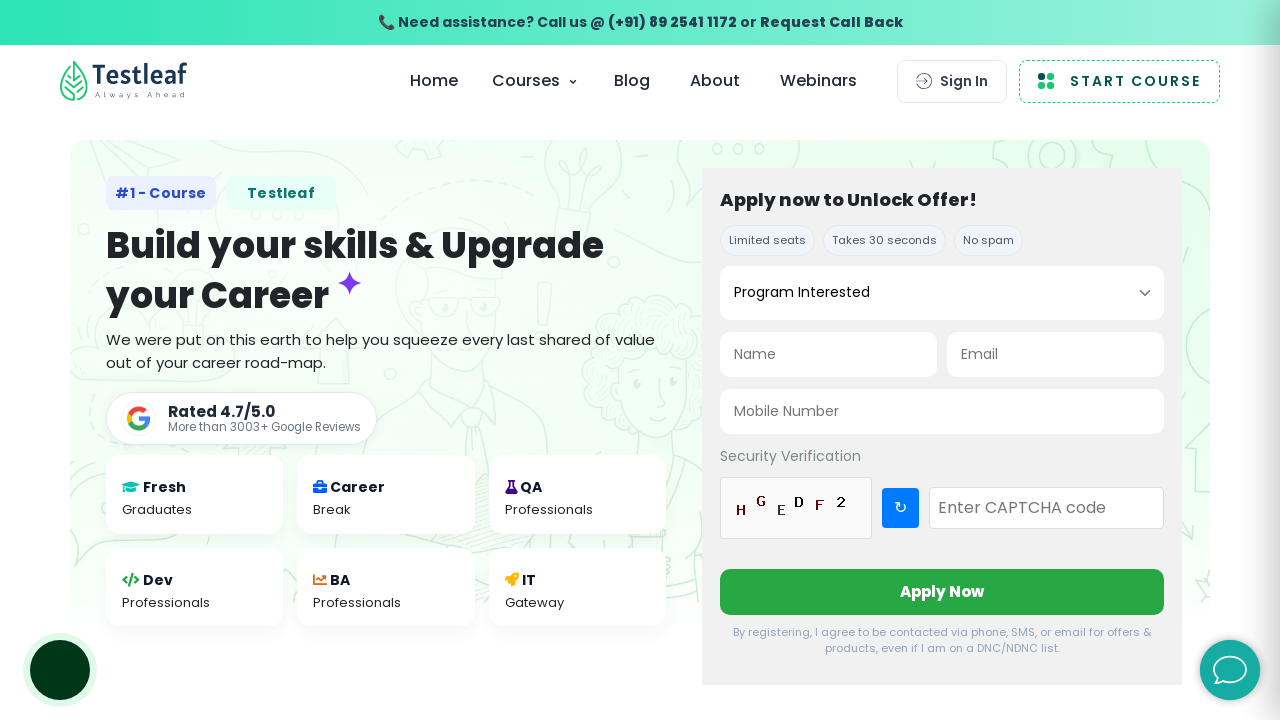

Navigated to TestLeaf homepage
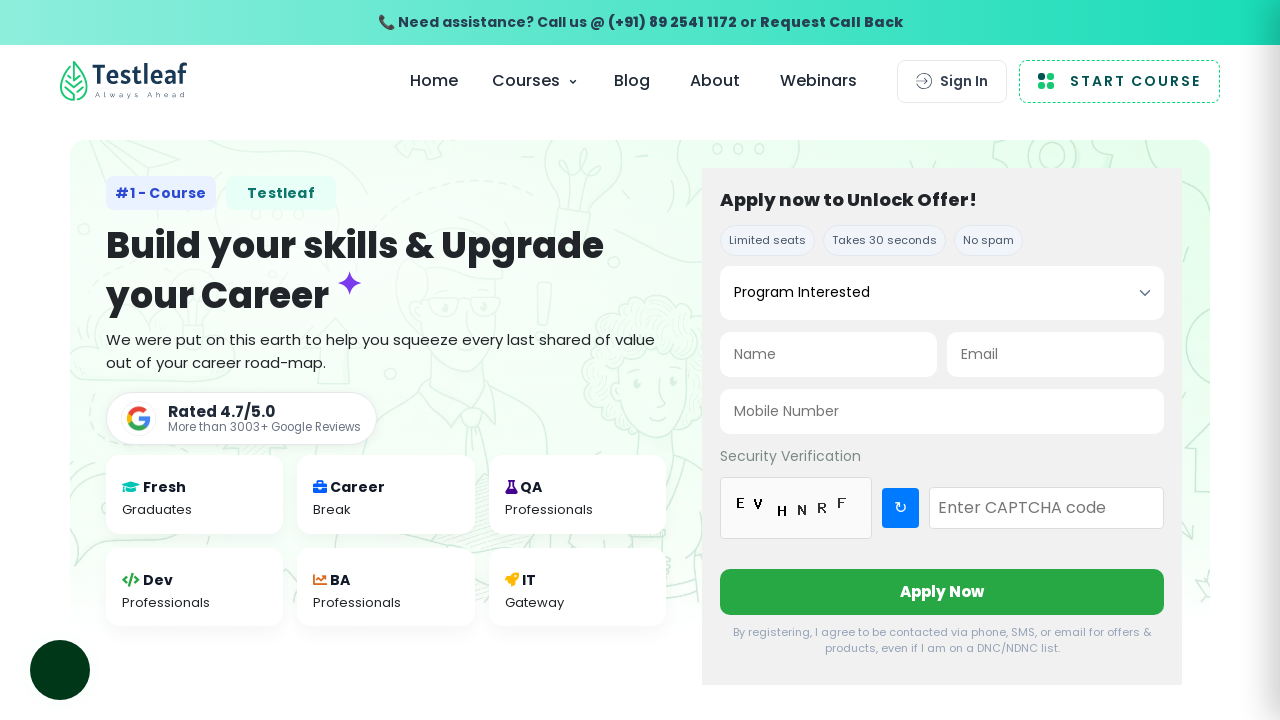

Captured cropped screenshot of specific area for partial visual regression testing
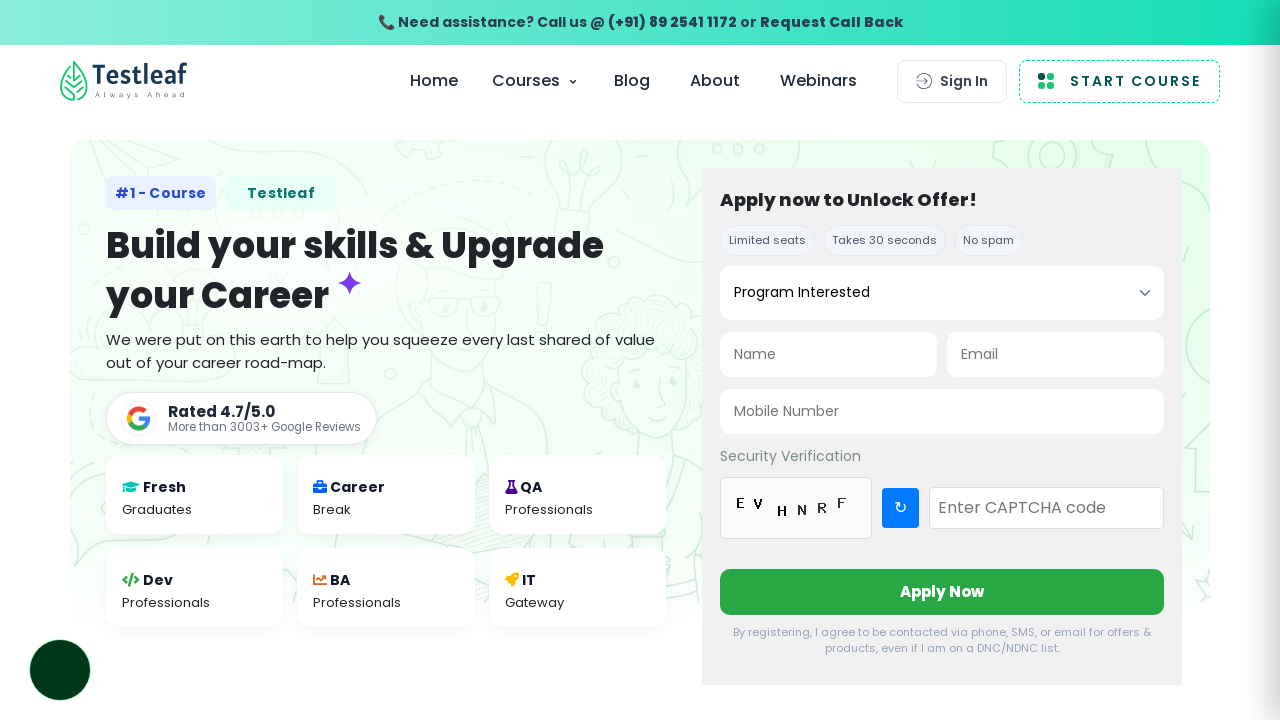

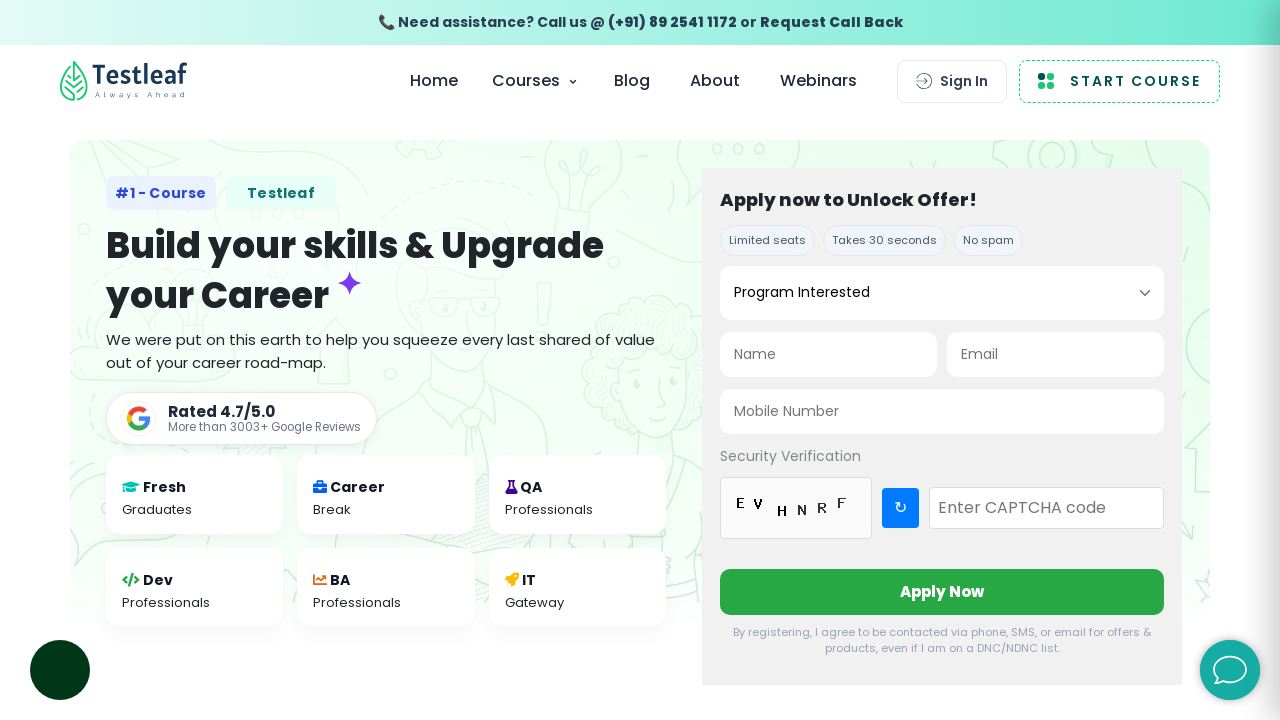